Tests password generator by entering master password "hello" and site "google.com", then clicking the generate button.

Starting URL: http://angel.net/~nic/passwd.current.html

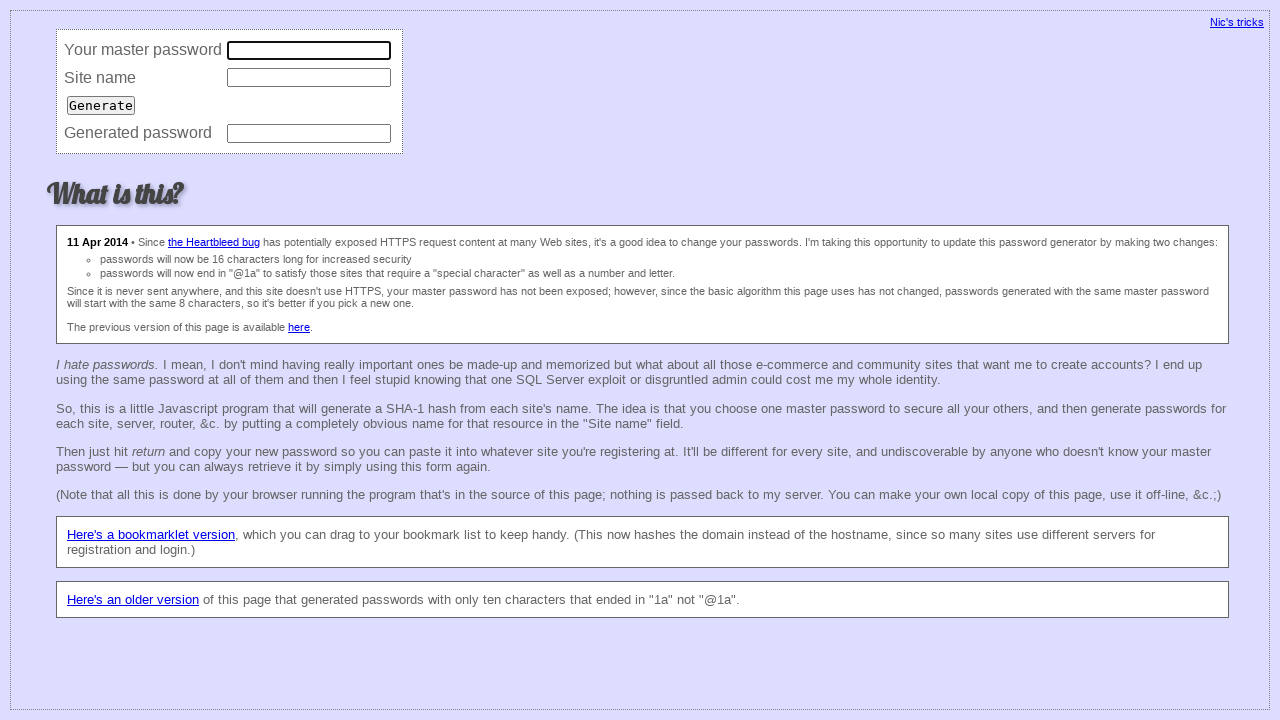

Filled master password field with 'hello' on input[name='master']
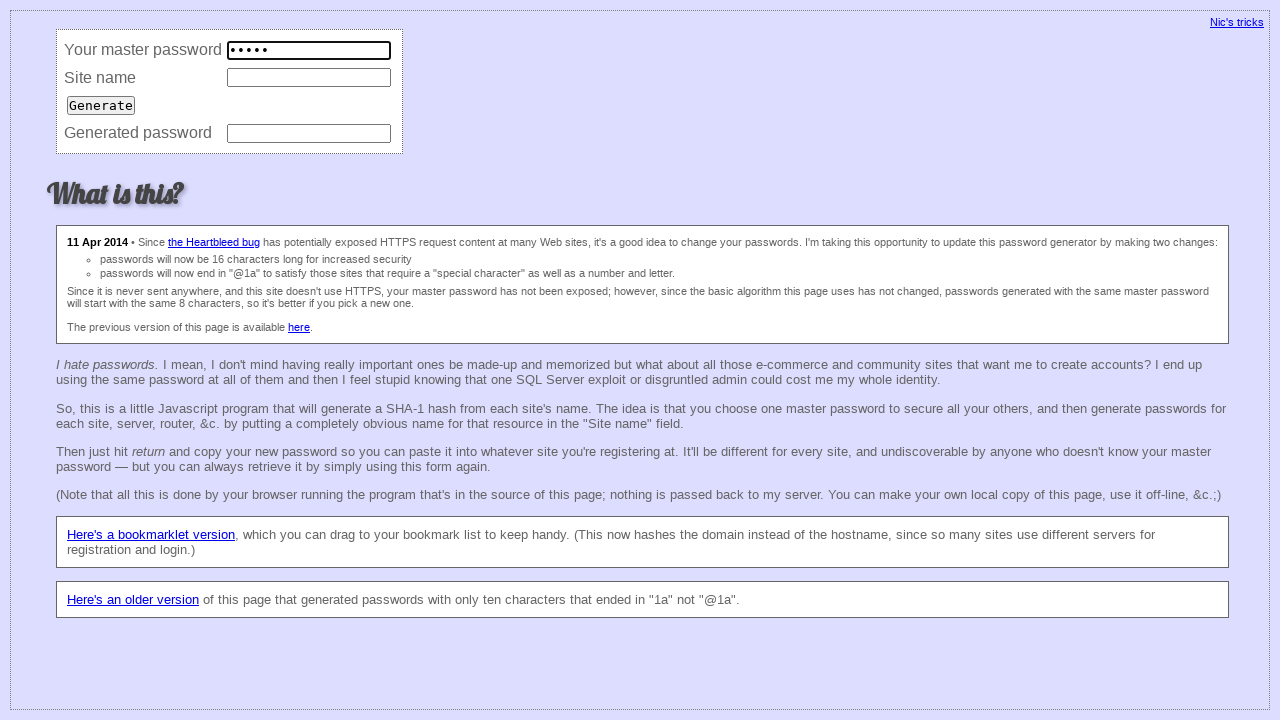

Filled site field with 'google.com' on input[name='site']
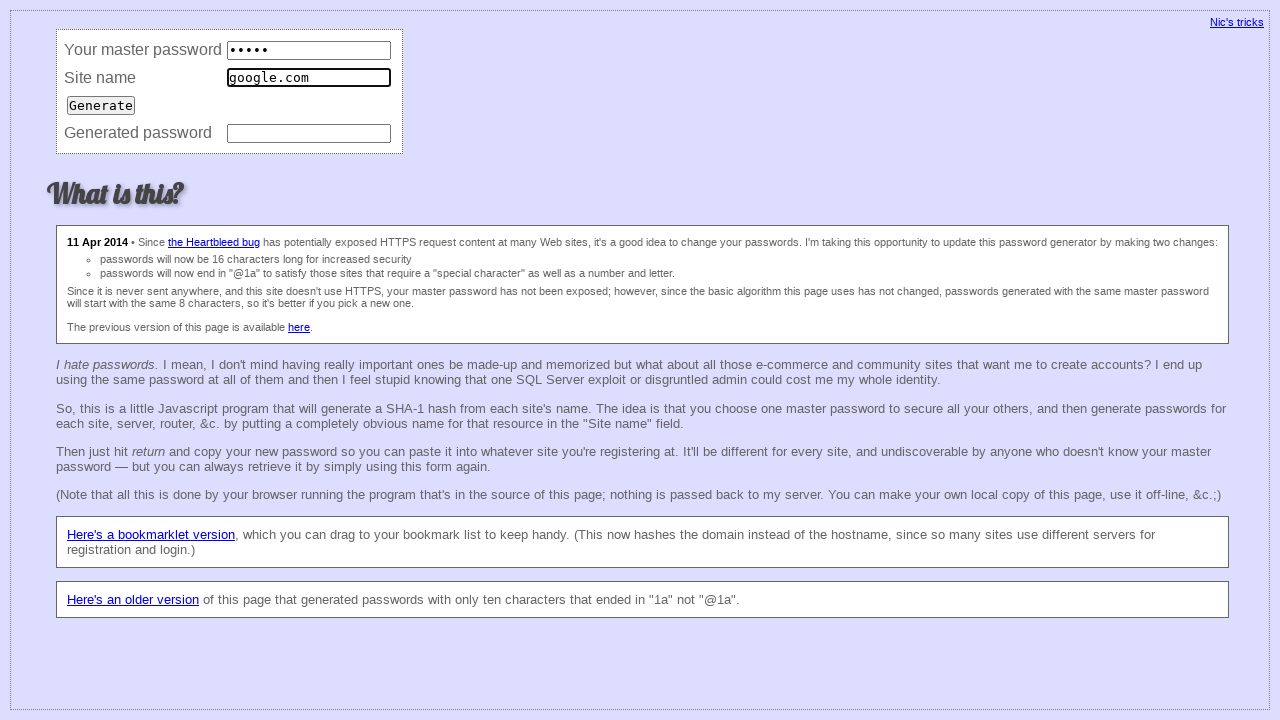

Clicked generate button to create password at (101, 105) on input[type='submit']
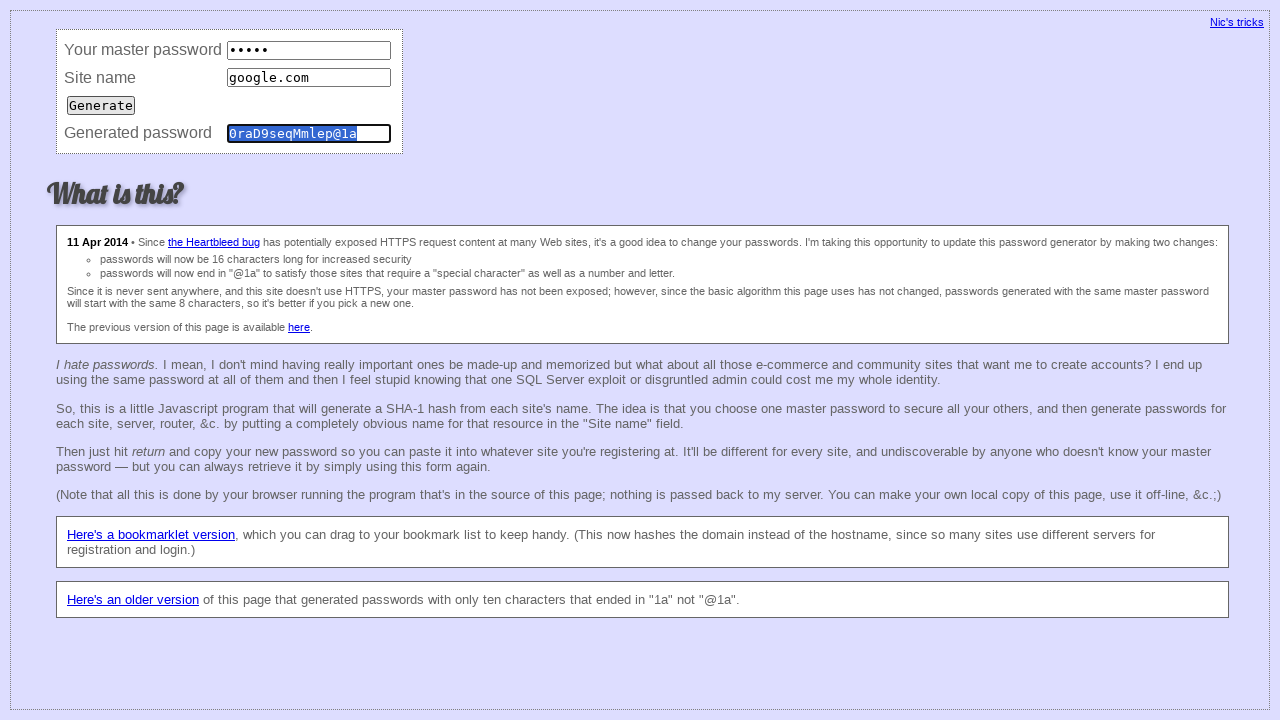

Password field appeared after generation
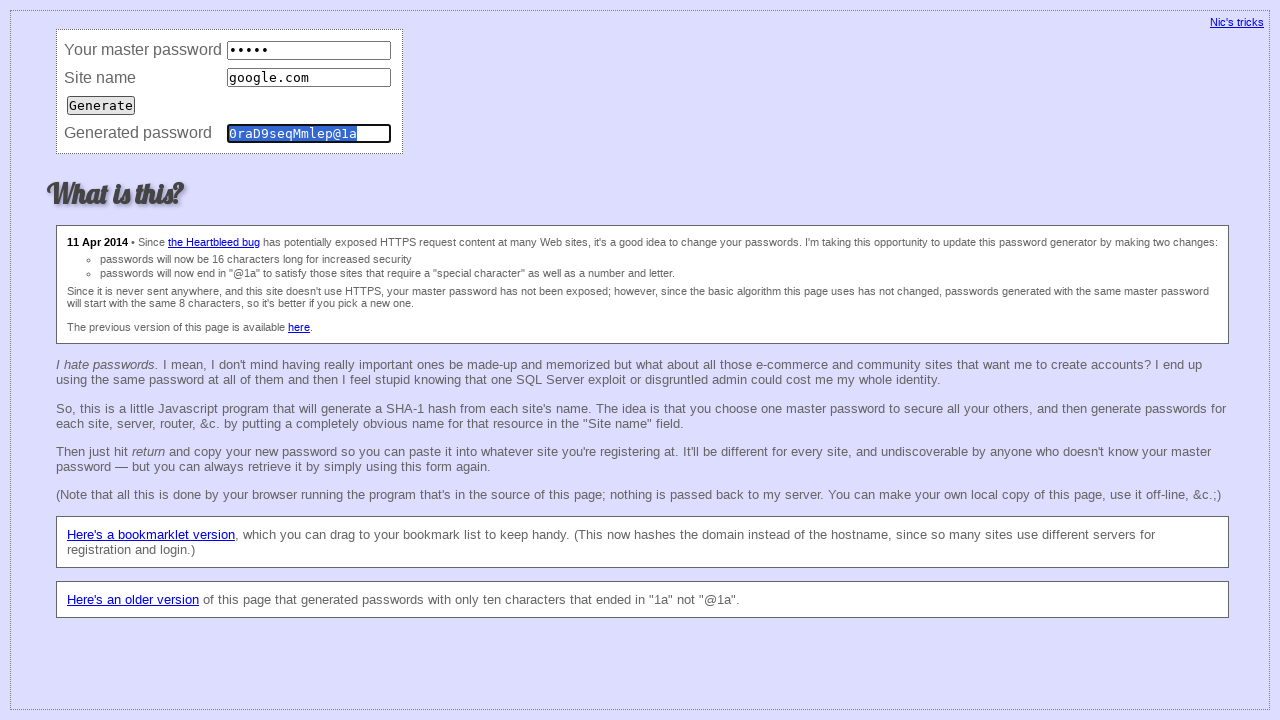

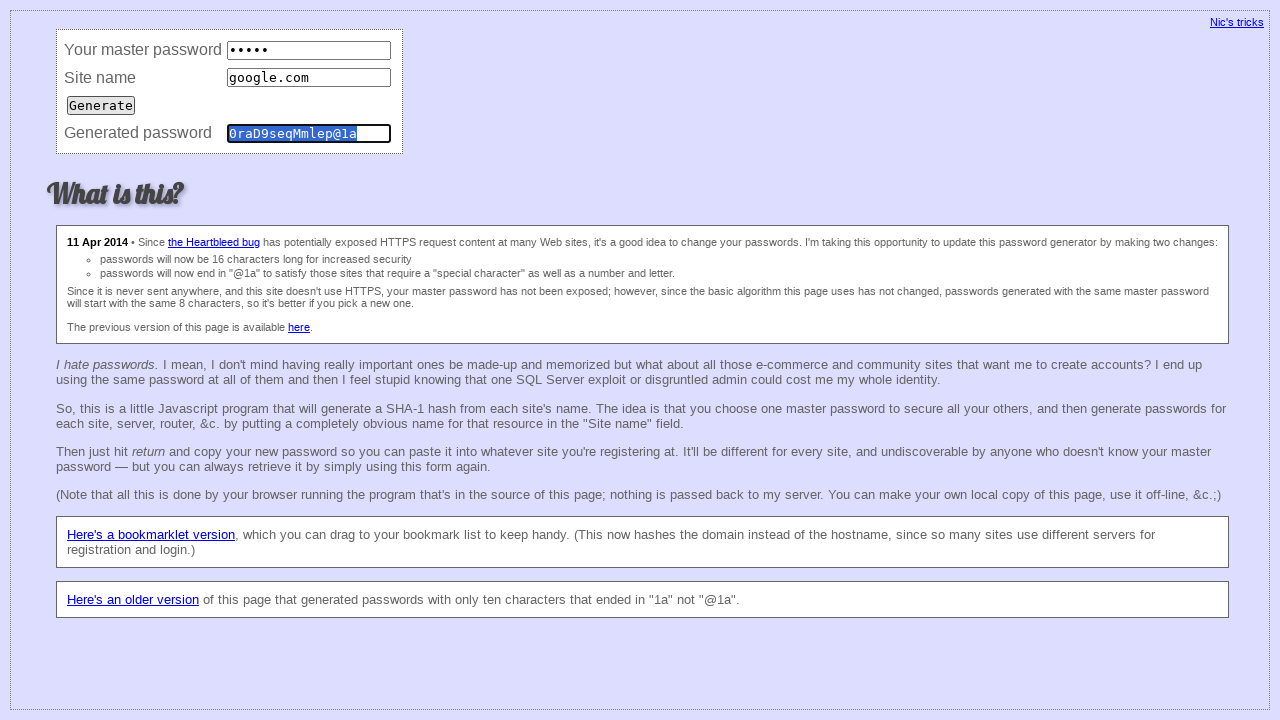